Tests iframe switching and JavaScript alert handling by navigating to a W3Schools tryit page, switching into an iframe, clicking a button that triggers an alert, accepting the alert, and then switching back to the main content.

Starting URL: https://www.w3schools.com/js/tryit.asp?filename=tryjs_alert

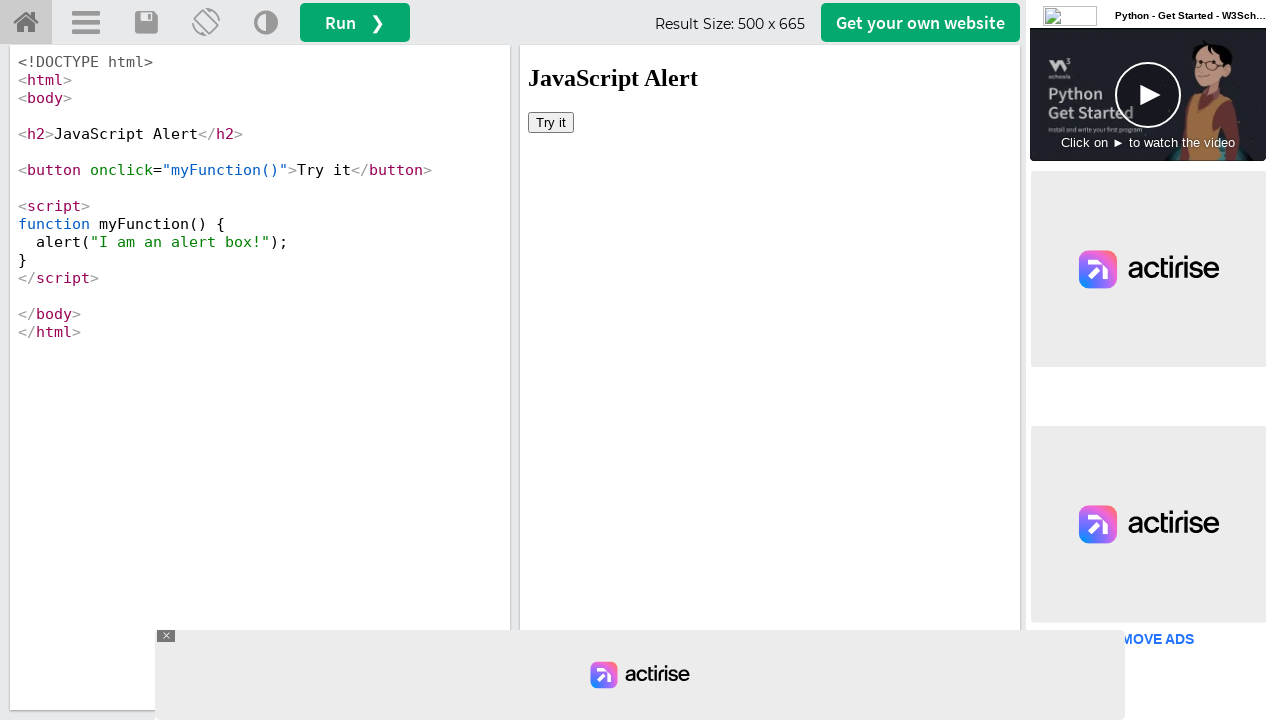

Located iframe with name 'iframeResult'
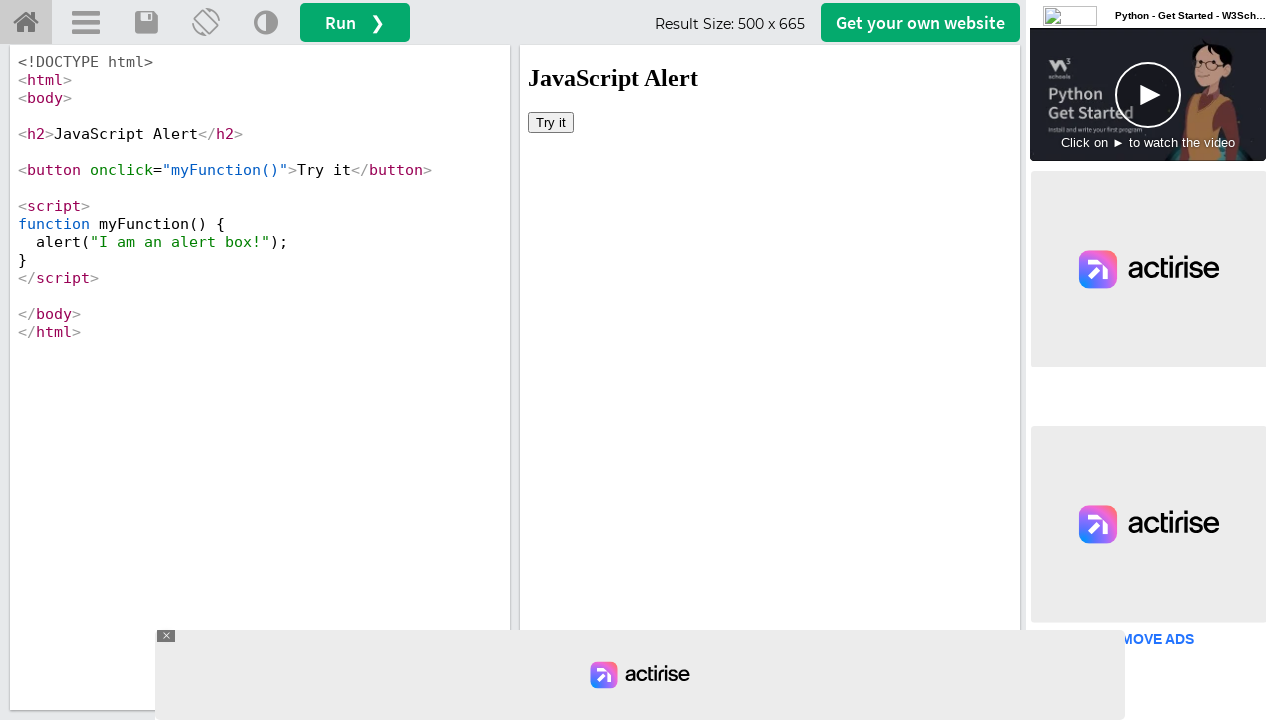

Clicked 'Try it' button inside iframe to trigger alert at (551, 122) on iframe[name='iframeResult'] >> internal:control=enter-frame >> xpath=//button[te
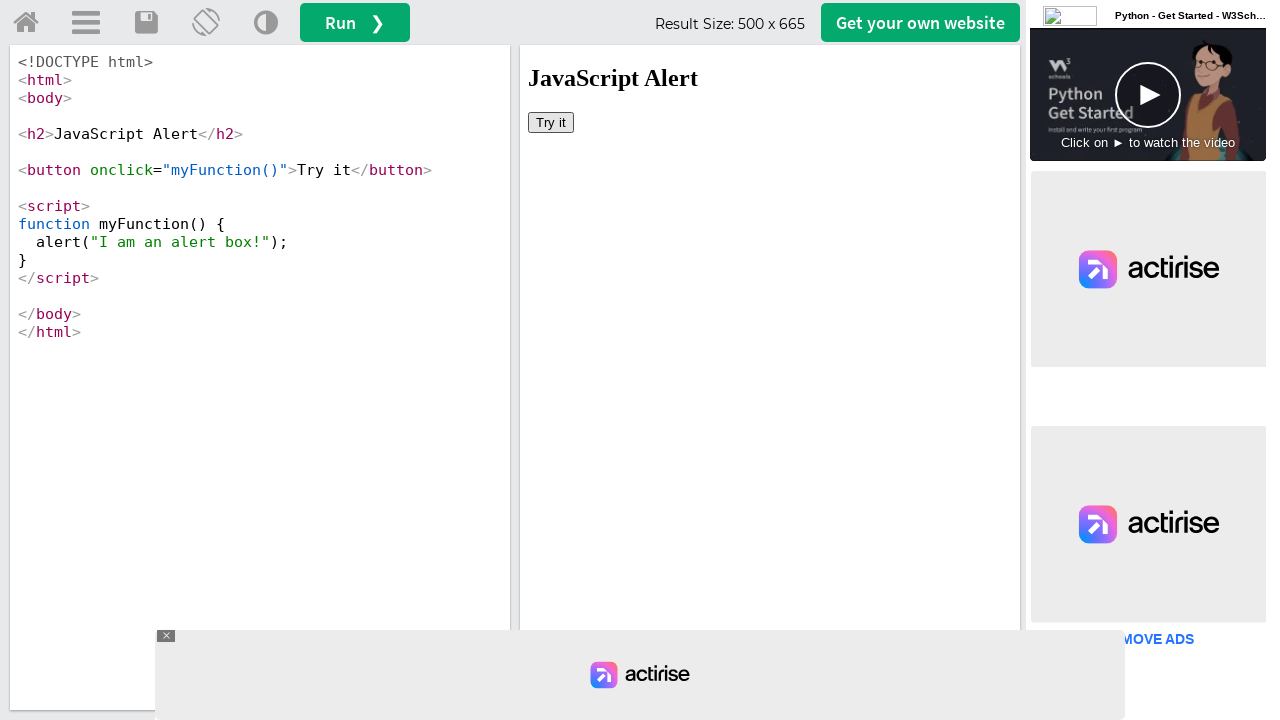

Set up dialog handler to accept JavaScript alerts
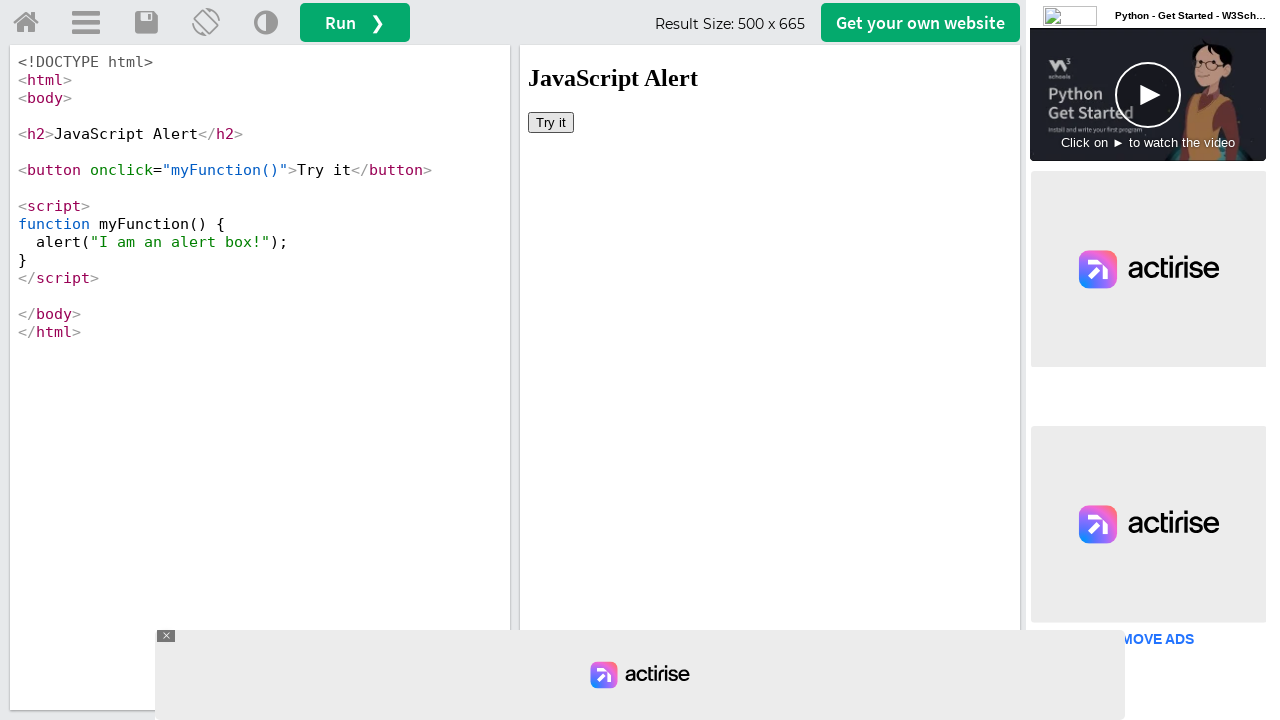

Waited 500ms for UI updates after alert handling
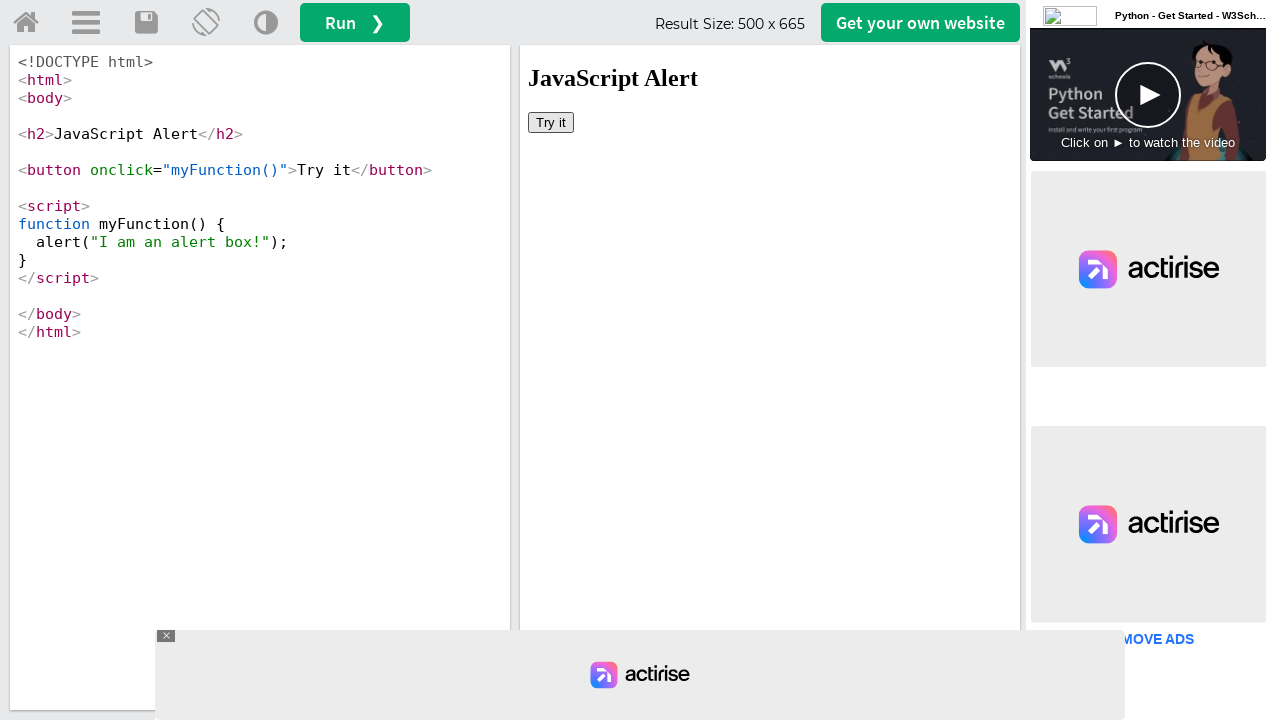

Retrieved title text 'JavaScript Alert' from main frame
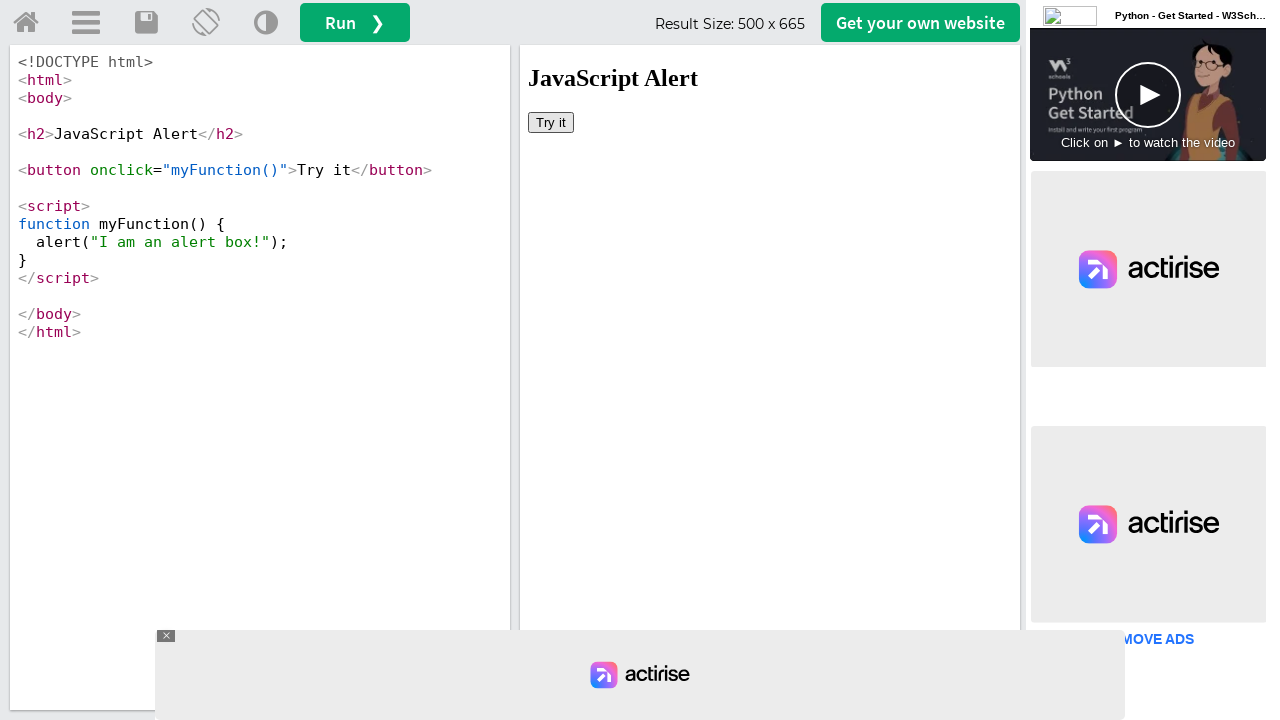

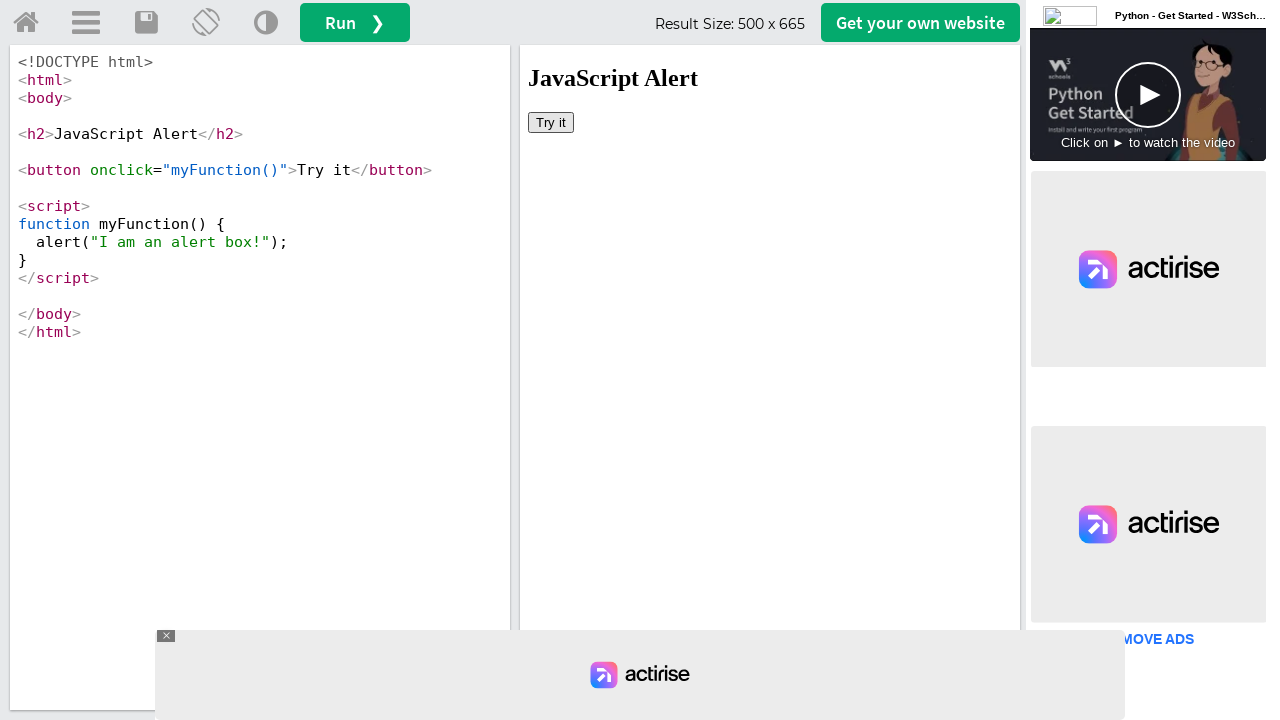